Tests right-click context menu functionality by right-clicking on a button, selecting the "Copy" option from the context menu, and accepting the resulting alert dialog

Starting URL: https://swisnl.github.io/jQuery-contextMenu/demo.html

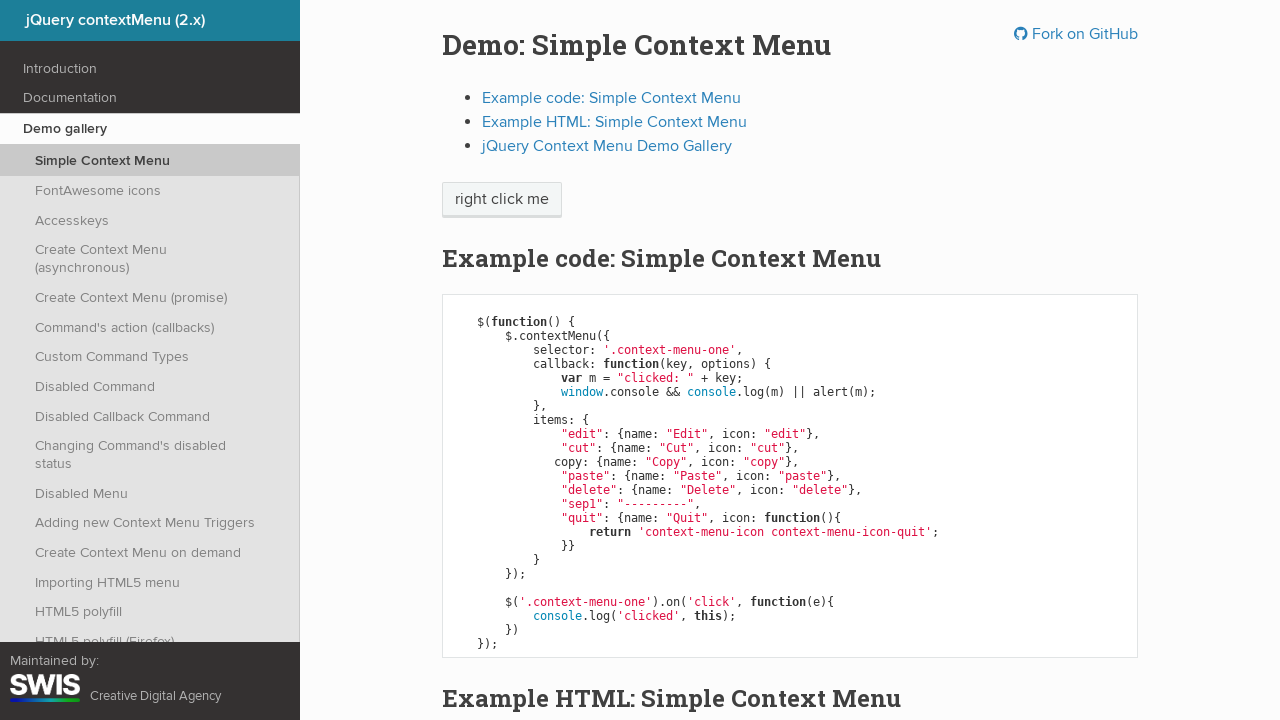

Located the 'right click me' button
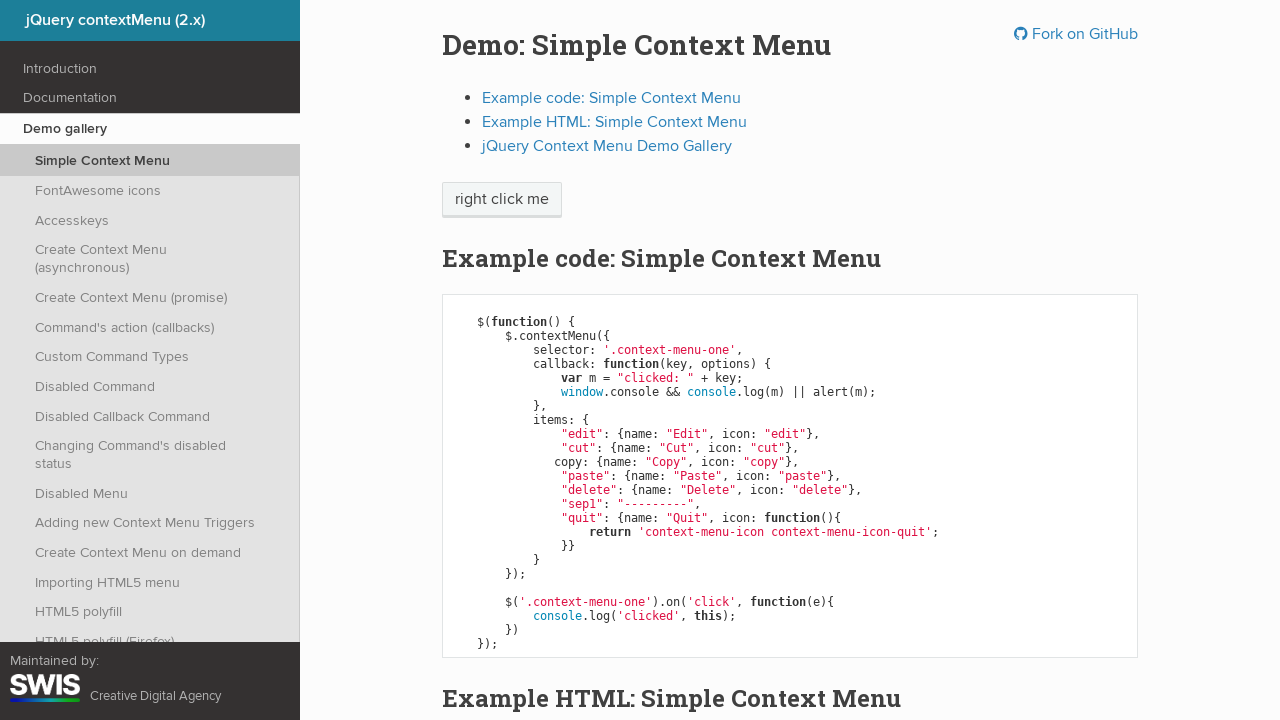

Right-clicked on the button to open context menu at (502, 200) on xpath=//span[text()='right click me']
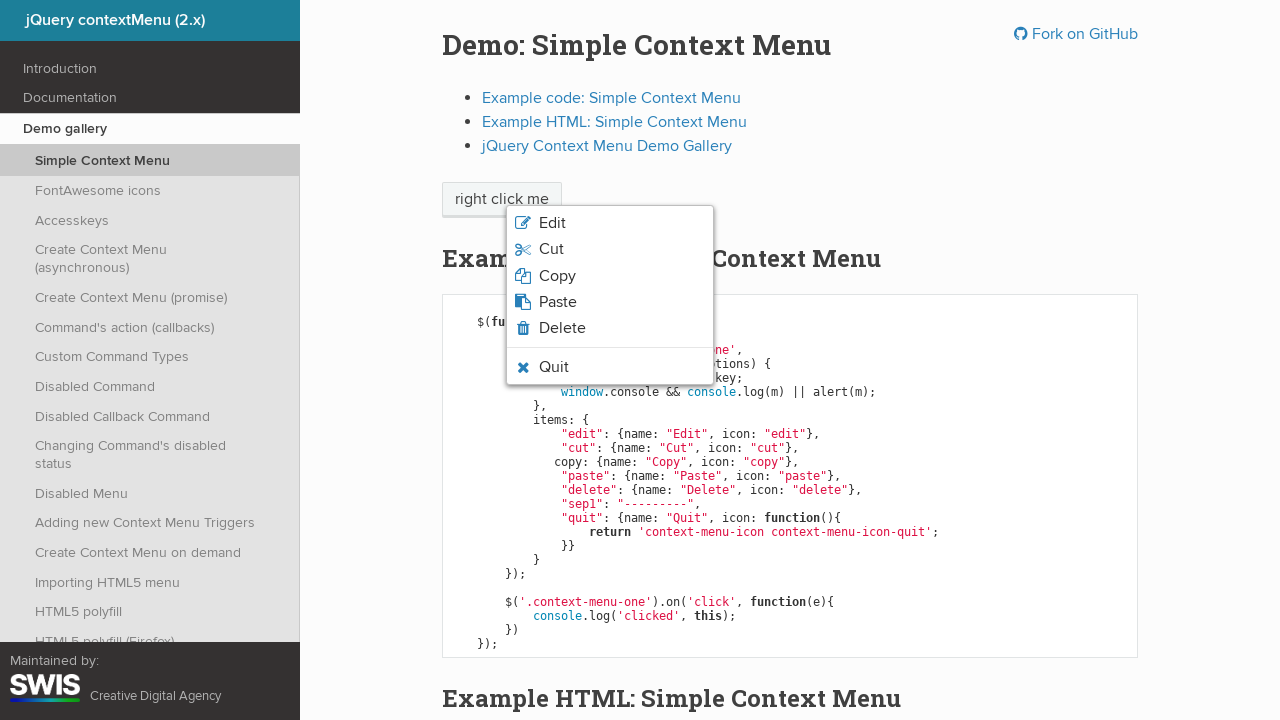

Clicked 'Copy' option from context menu at (557, 276) on xpath=//ul//span[text()='Copy']
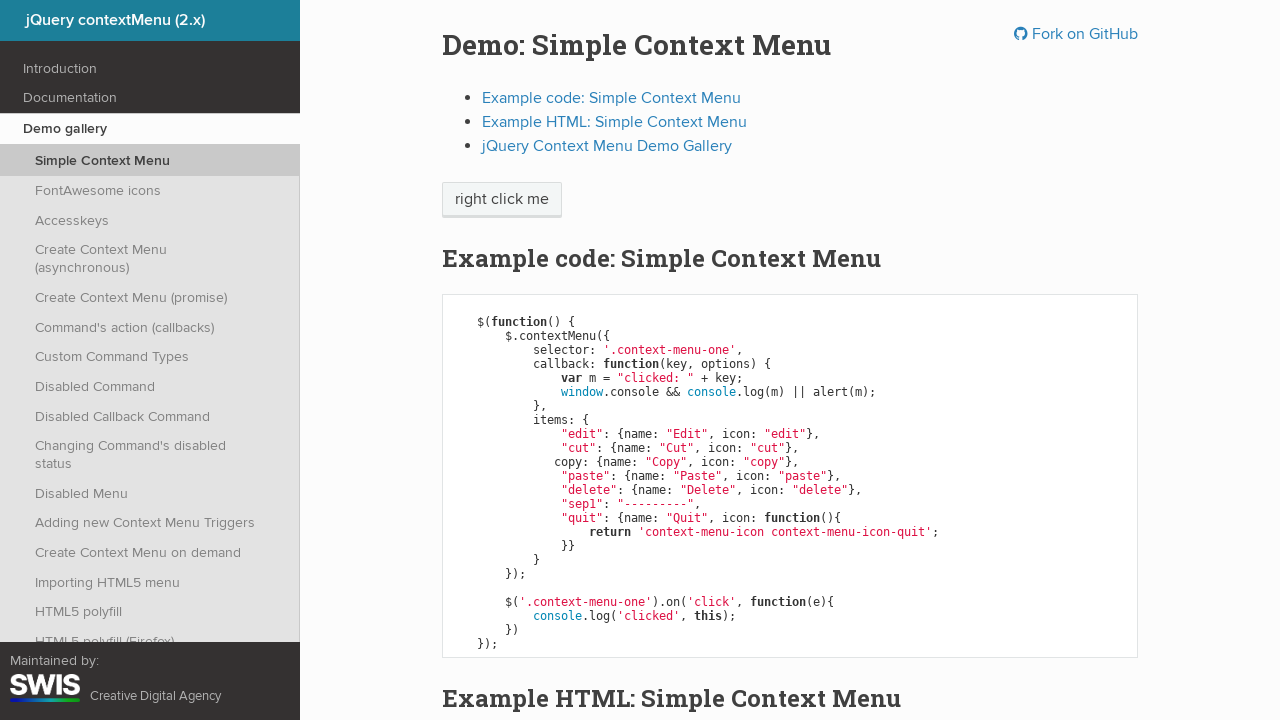

Set up alert dialog handler to accept
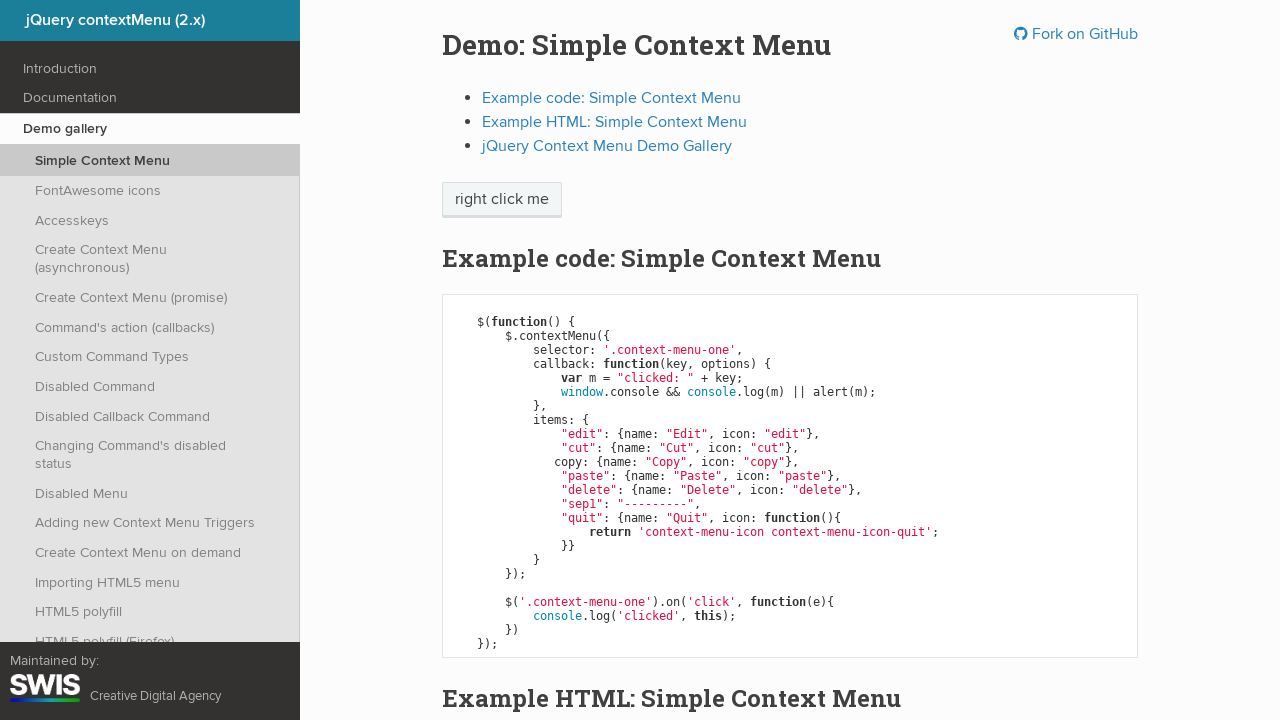

Waited for alert dialog to be processed
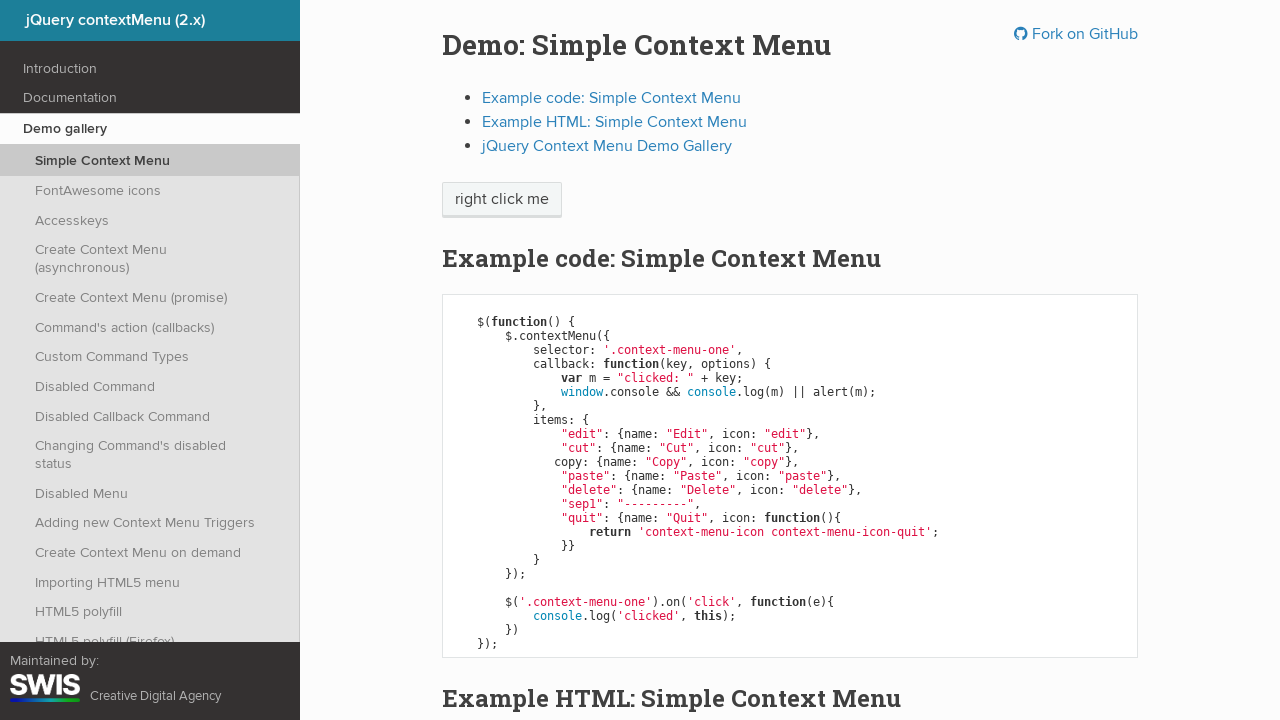

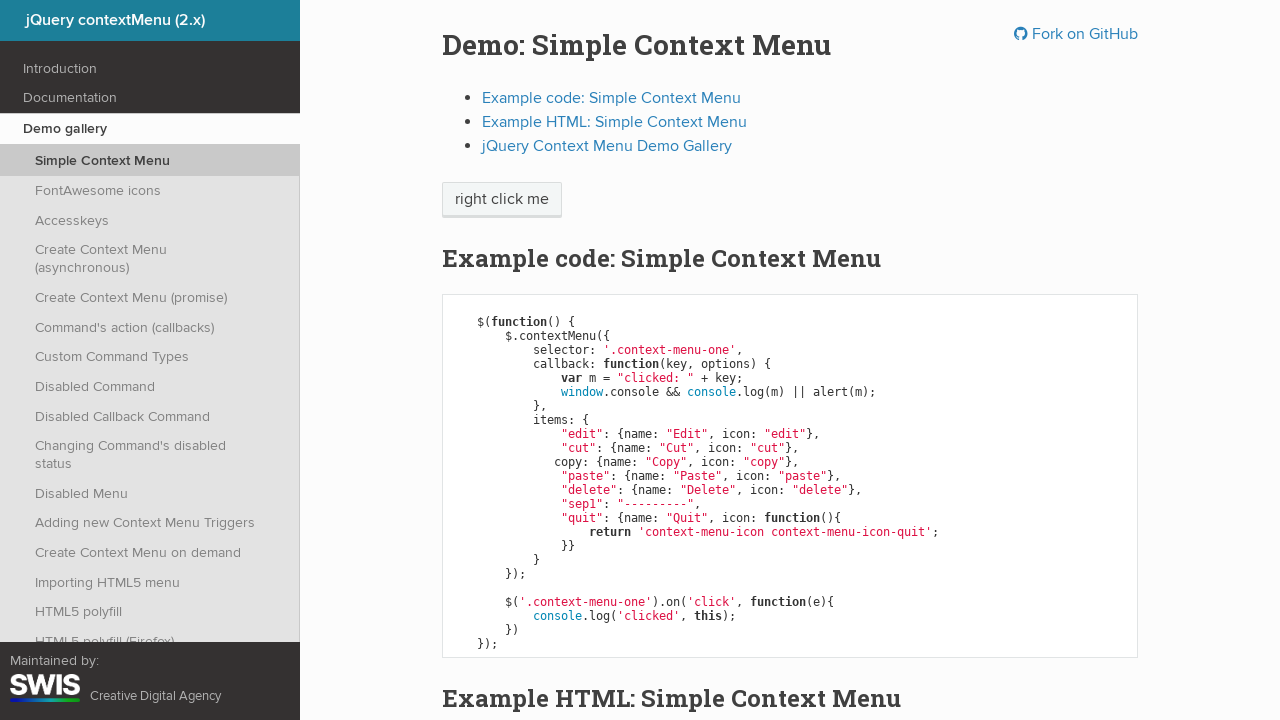